Tests add/remove elements functionality by clicking the Add Element button multiple times and then removing elements using Delete buttons

Starting URL: https://the-internet.herokuapp.com/

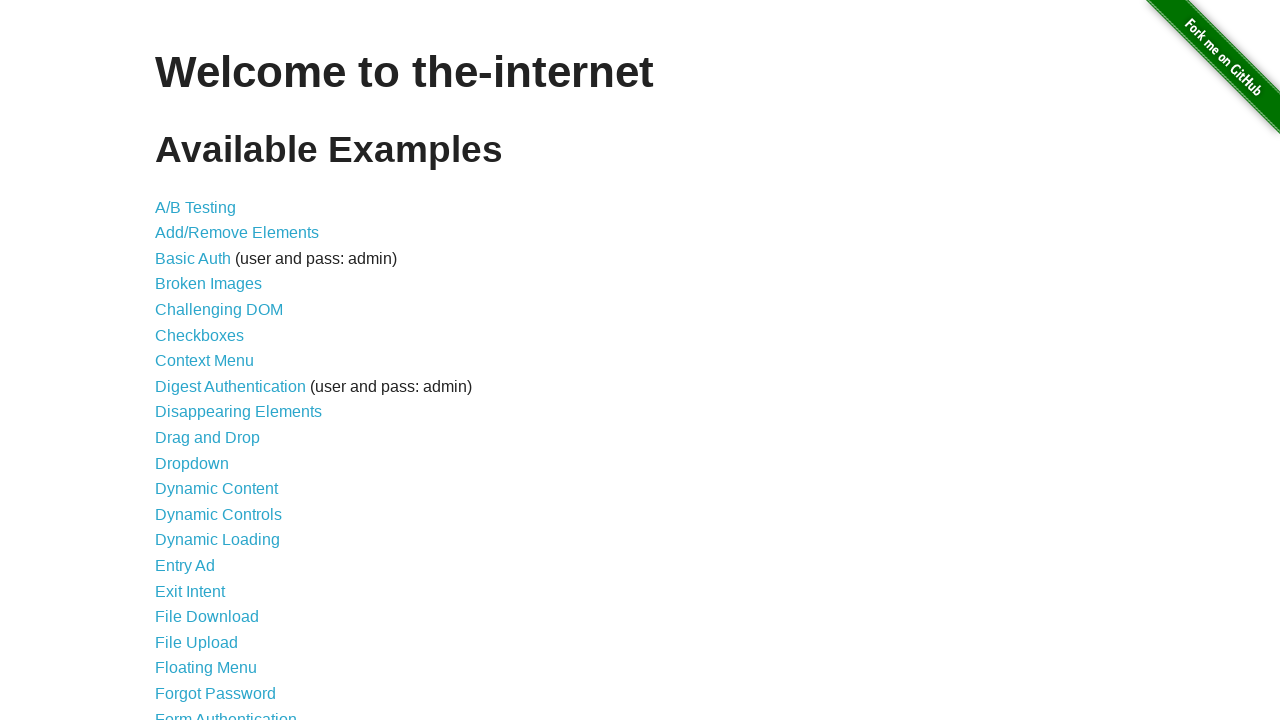

Clicked on Add/Remove Elements link at (237, 233) on text='Add/Remove Elements'
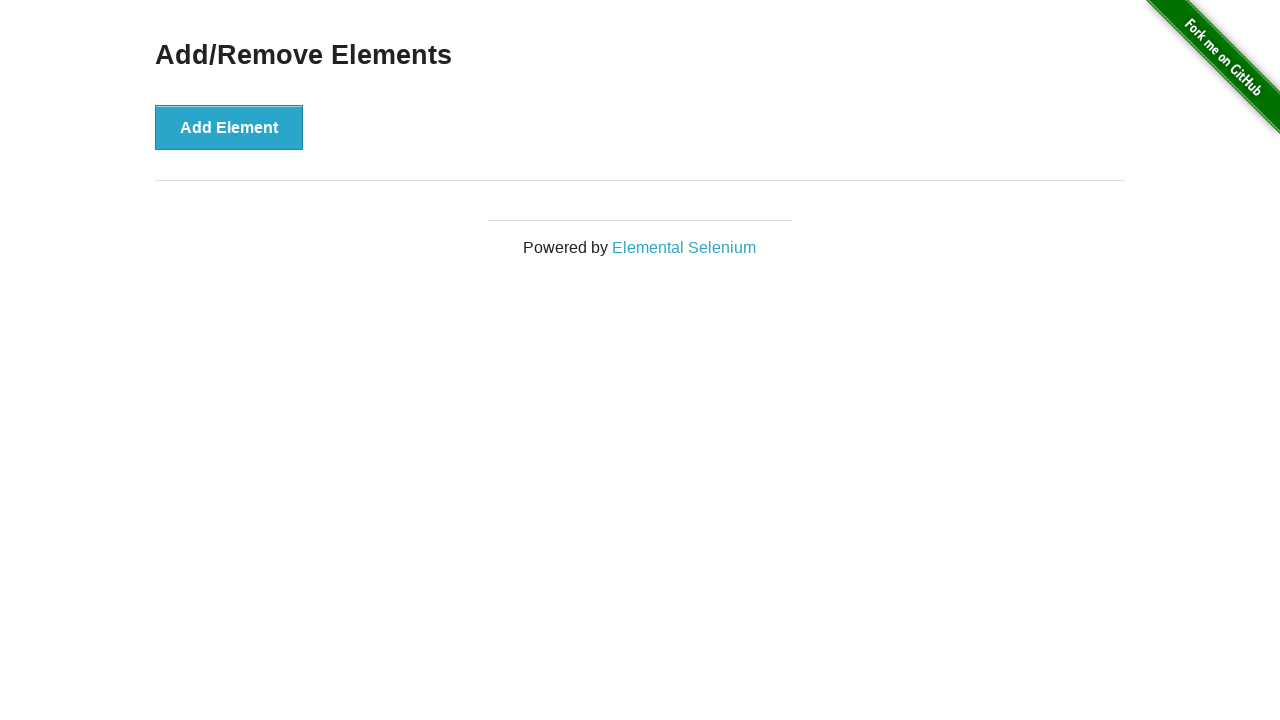

Add Element button loaded on page
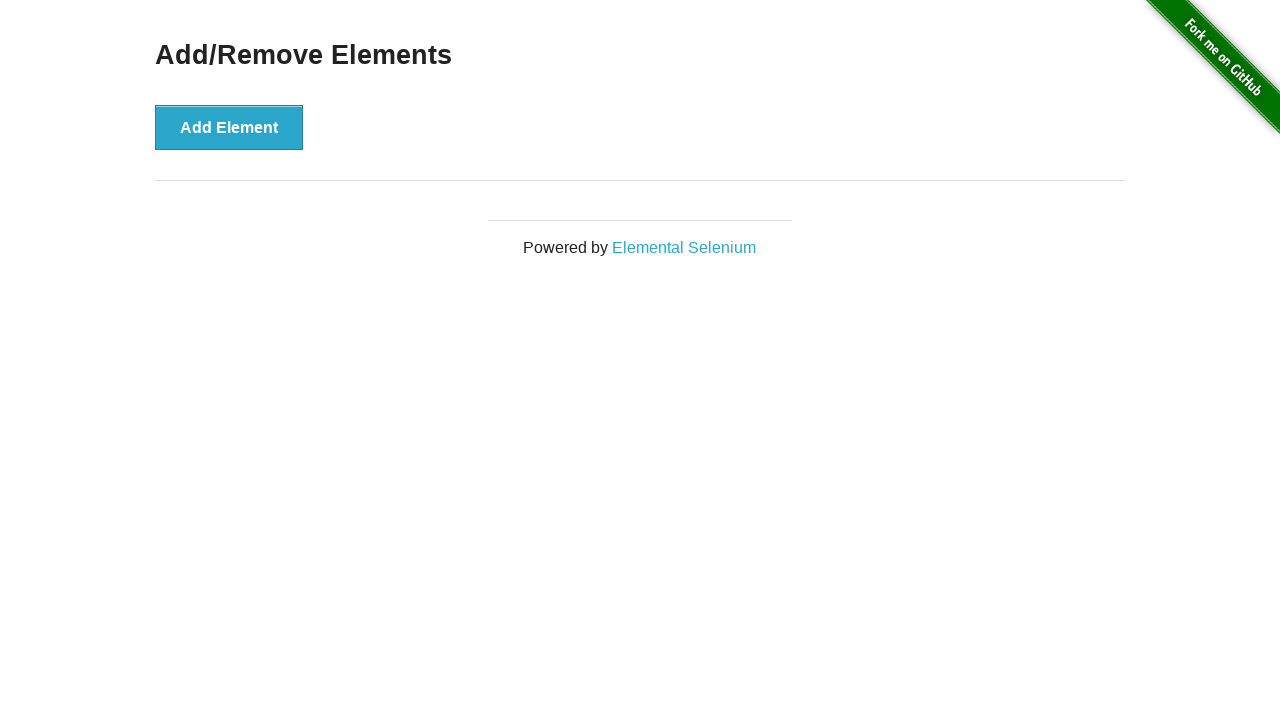

Clicked Add Element button (click 1 of 5) at (229, 127) on //*[@id="content"]/div/button
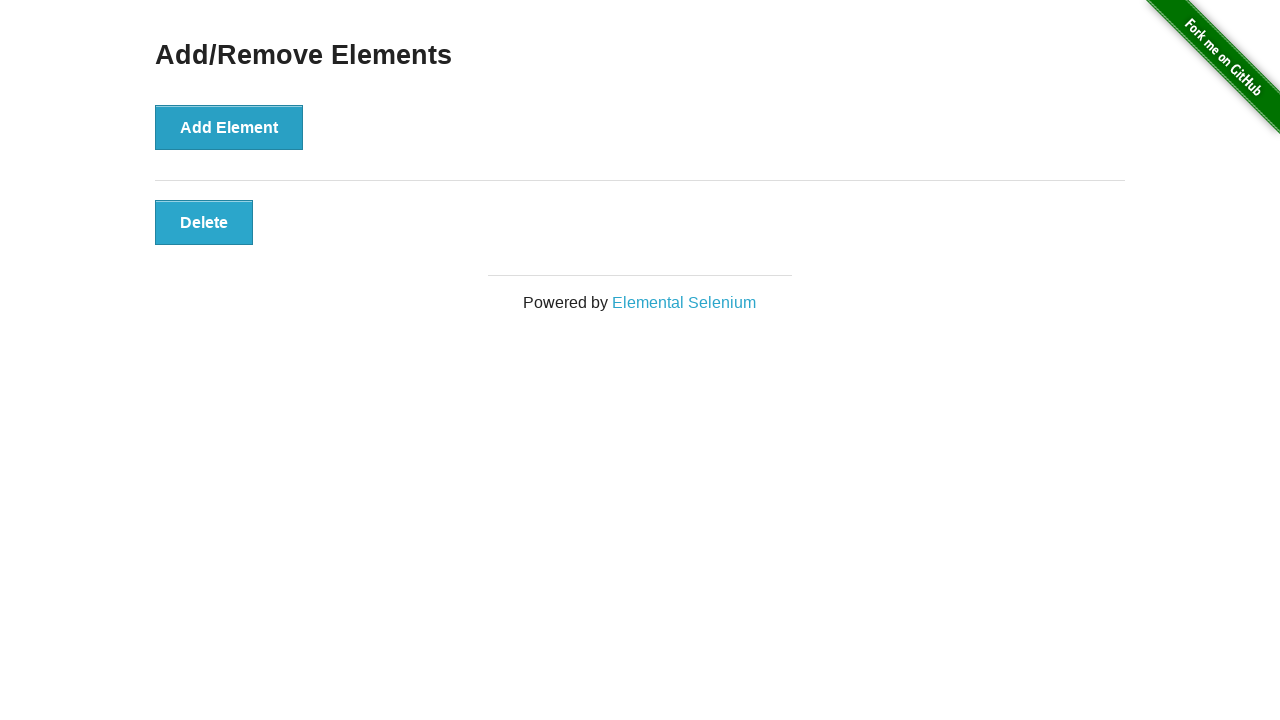

Clicked Add Element button (click 2 of 5) at (229, 127) on //*[@id="content"]/div/button
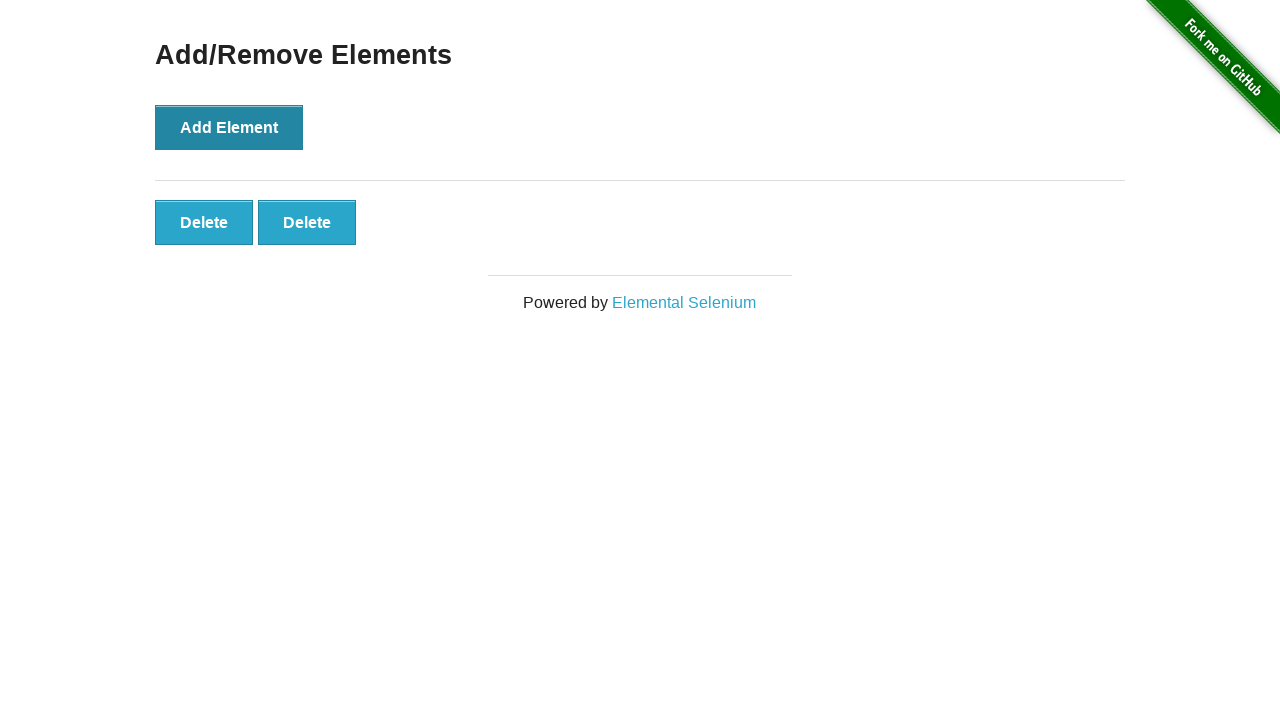

Clicked Add Element button (click 3 of 5) at (229, 127) on //*[@id="content"]/div/button
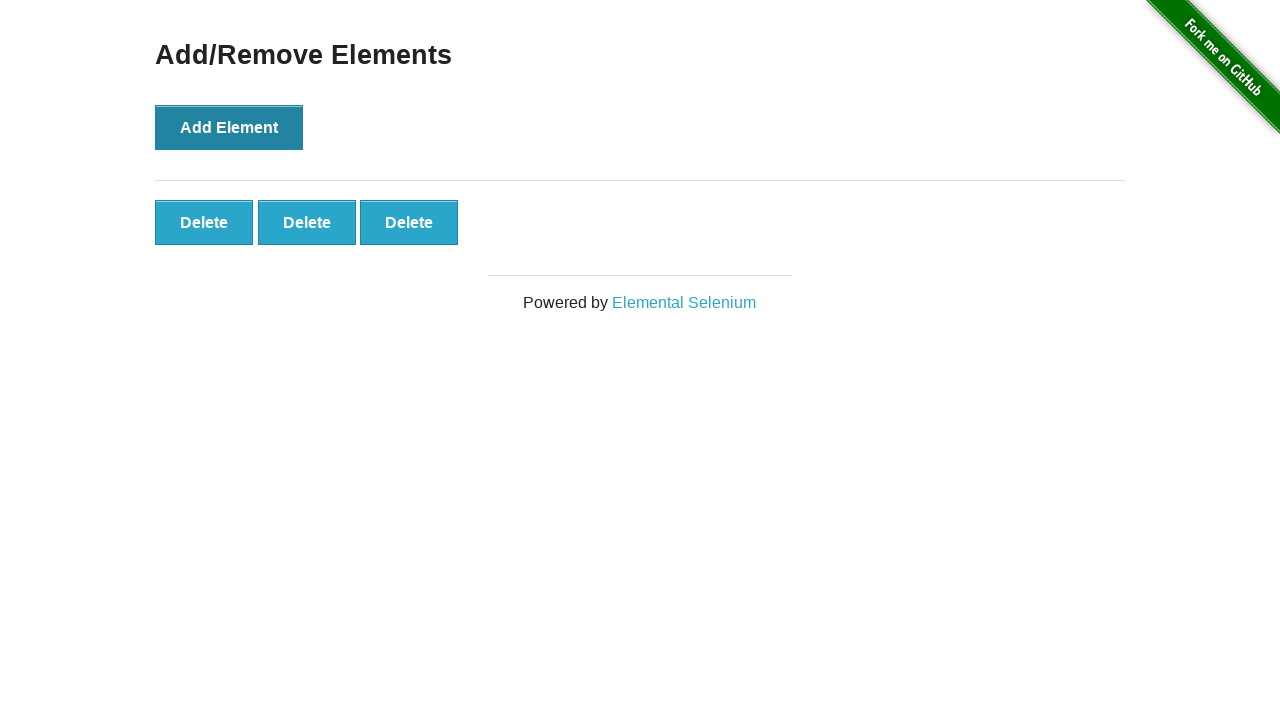

Clicked Add Element button (click 4 of 5) at (229, 127) on //*[@id="content"]/div/button
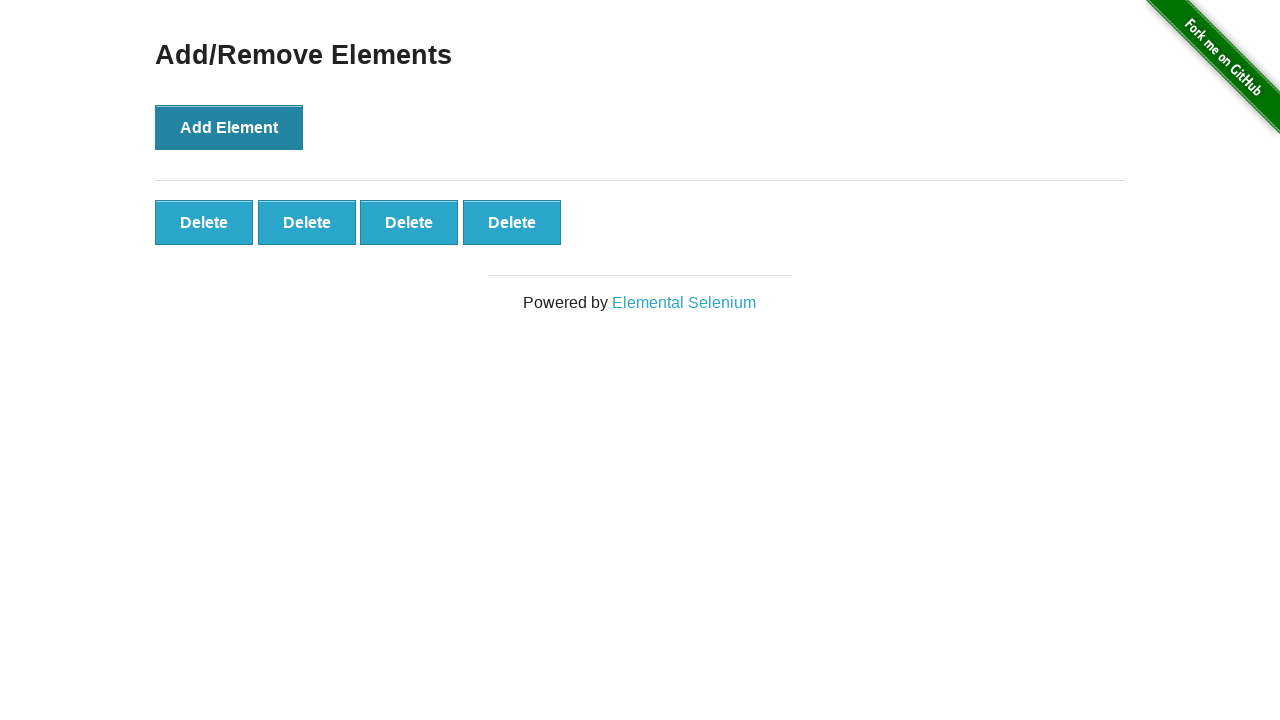

Clicked Add Element button (click 5 of 5) at (229, 127) on //*[@id="content"]/div/button
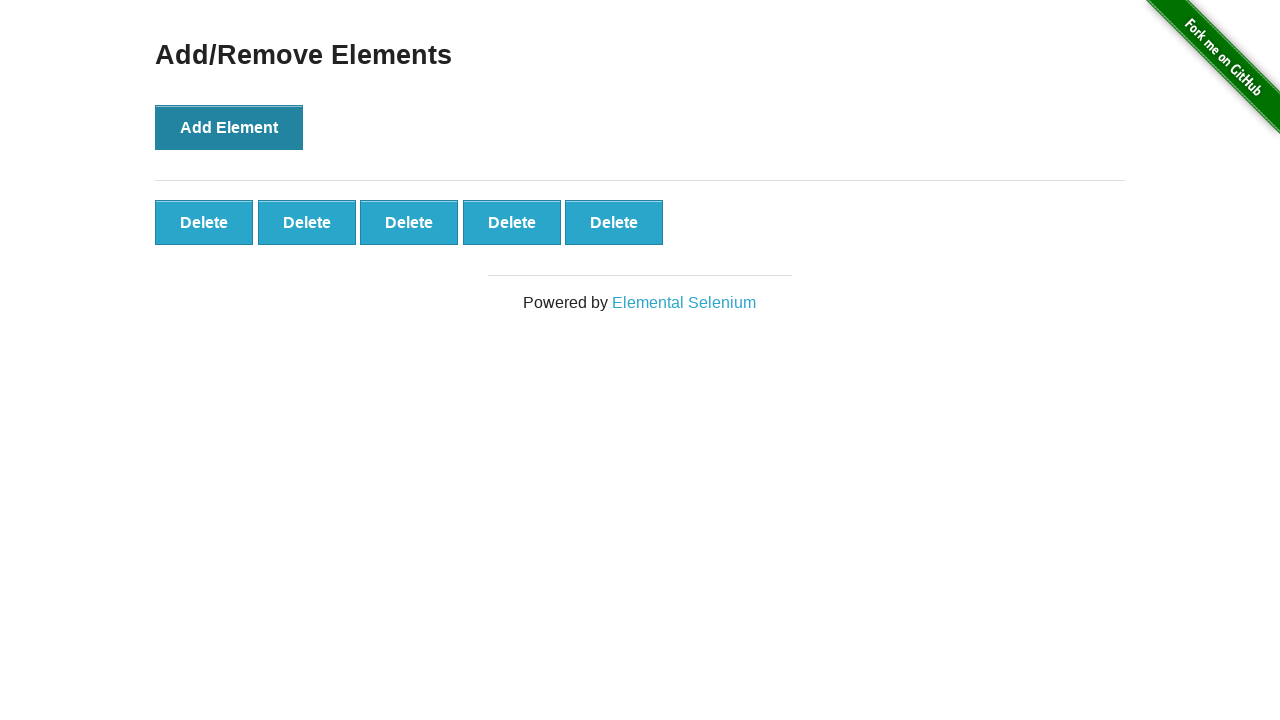

Clicked Delete button to remove element (removal 1 of 2) at (204, 222) on xpath=//*[@id="elements"]/button[1]
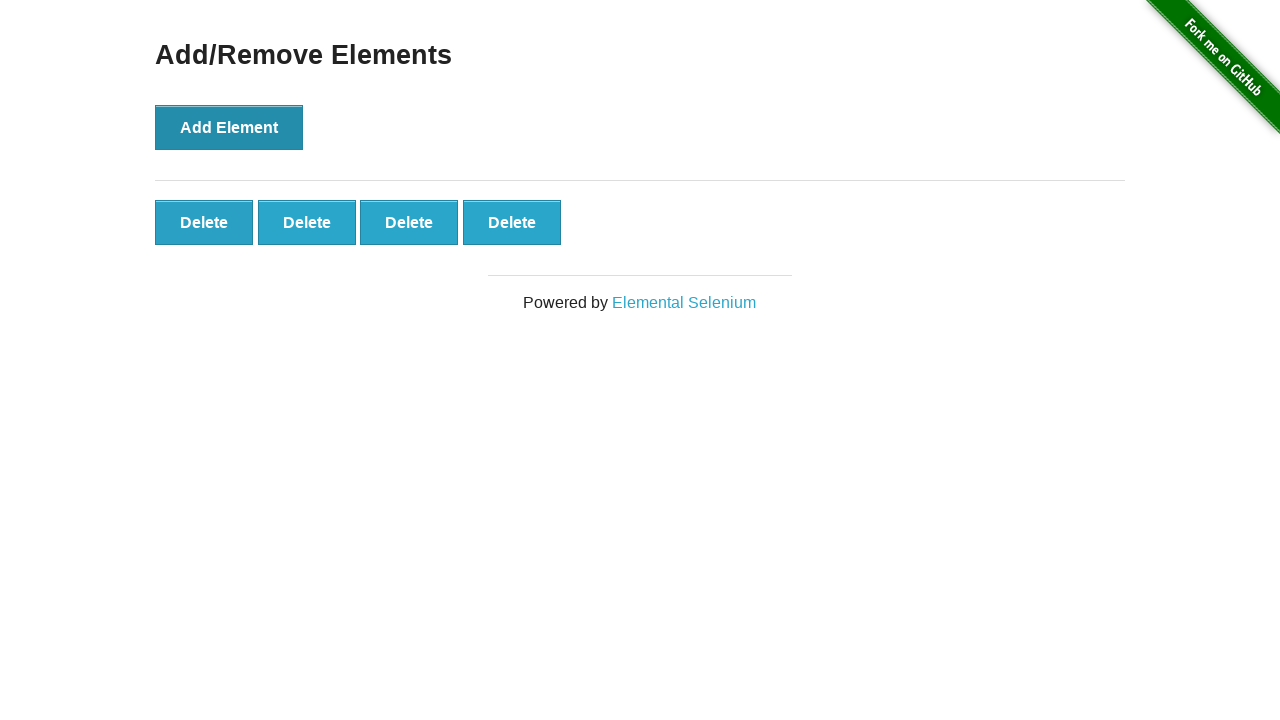

Clicked Delete button to remove element (removal 2 of 2) at (204, 222) on xpath=//*[@id="elements"]/button[1]
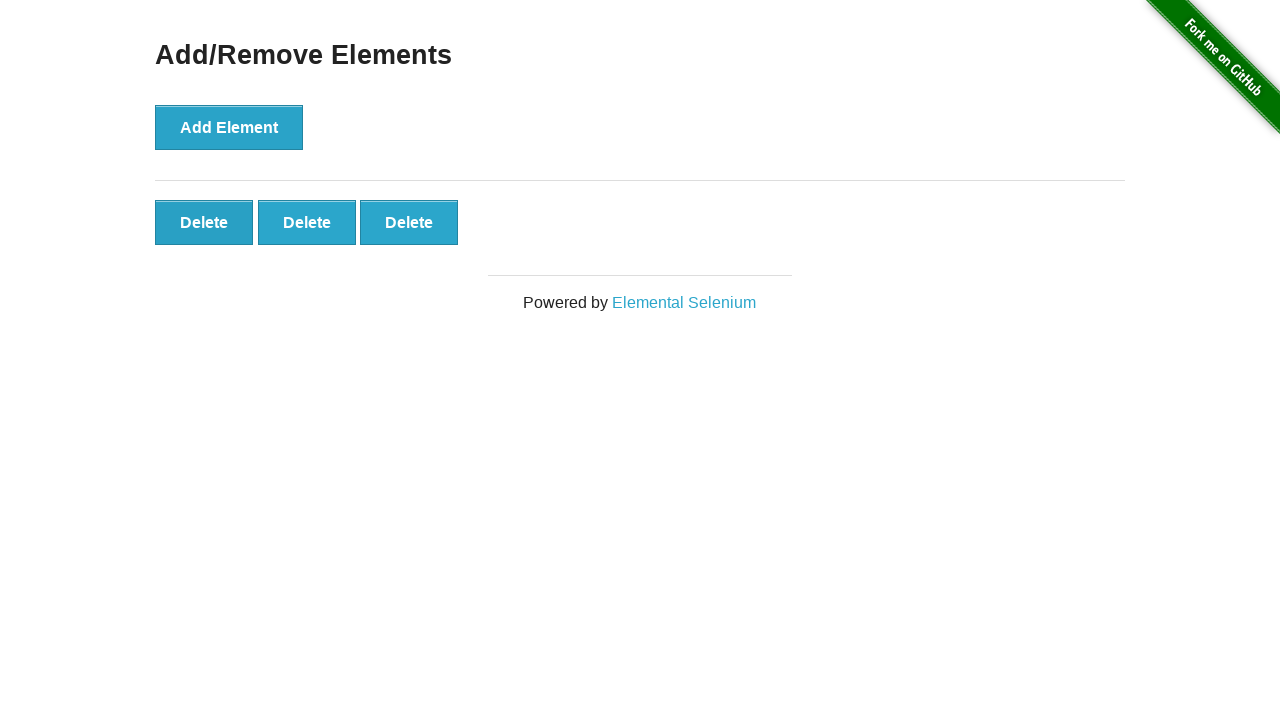

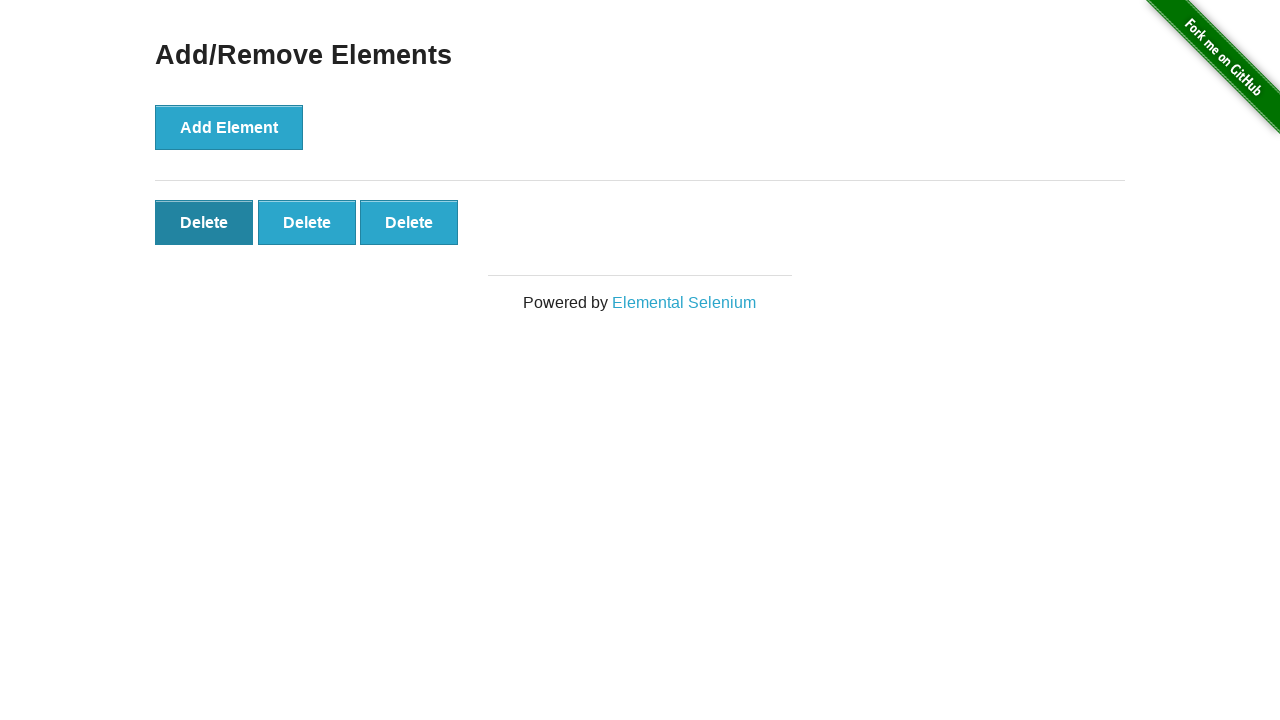